Tests the TodoMVC application by adding a new todo item, marking it as completed, and then clearing the completed items.

Starting URL: https://demo.playwright.dev/todomvc/

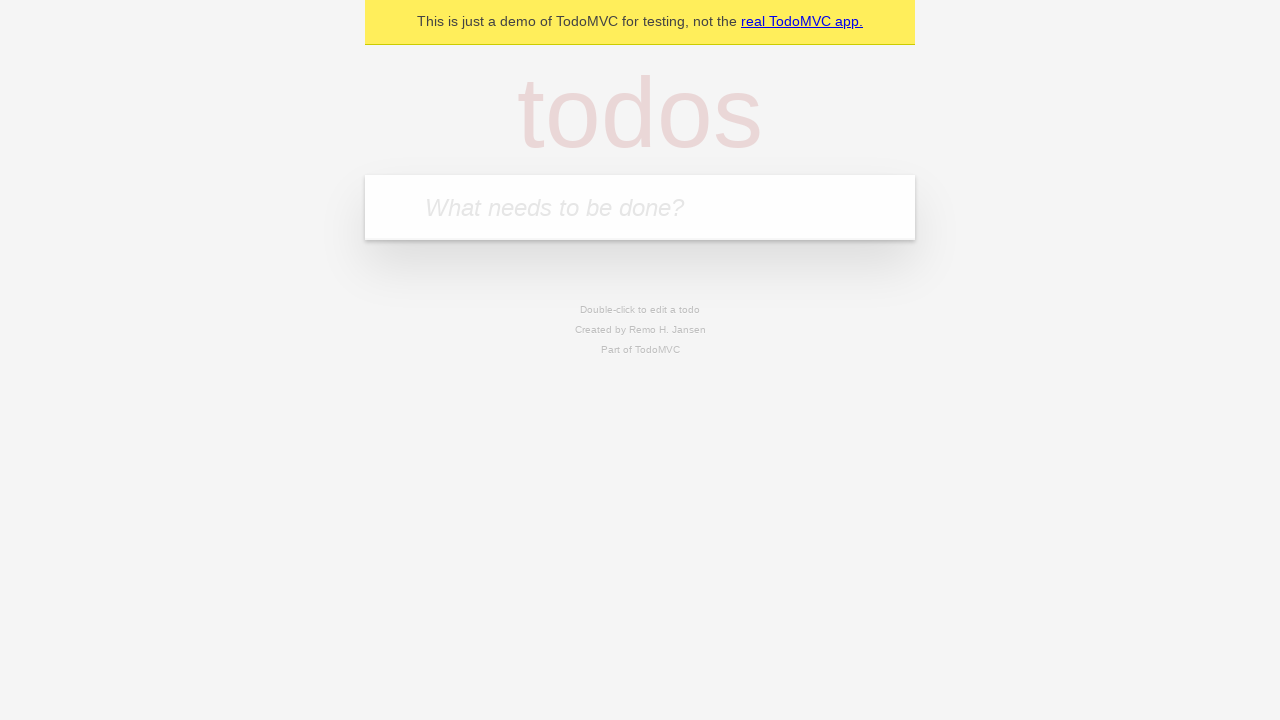

Navigated to TodoMVC application
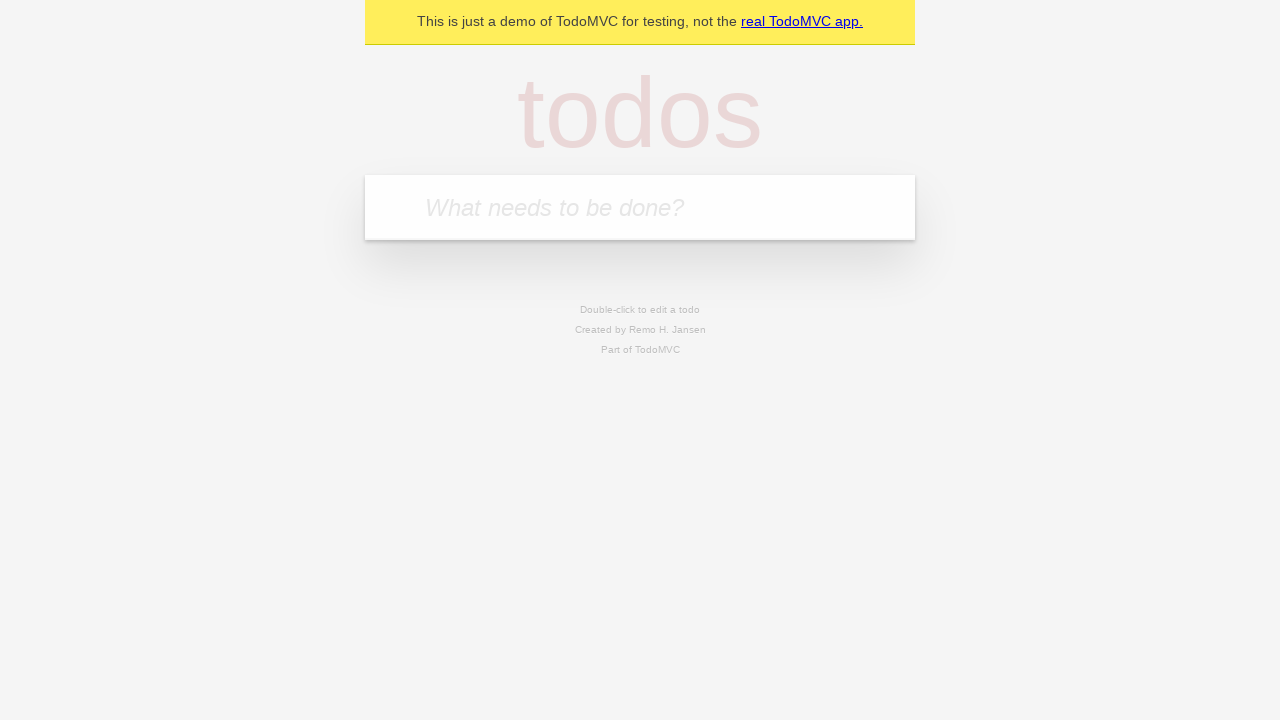

Clicked on the todo input field at (640, 207) on [placeholder="What needs to be done\?"]
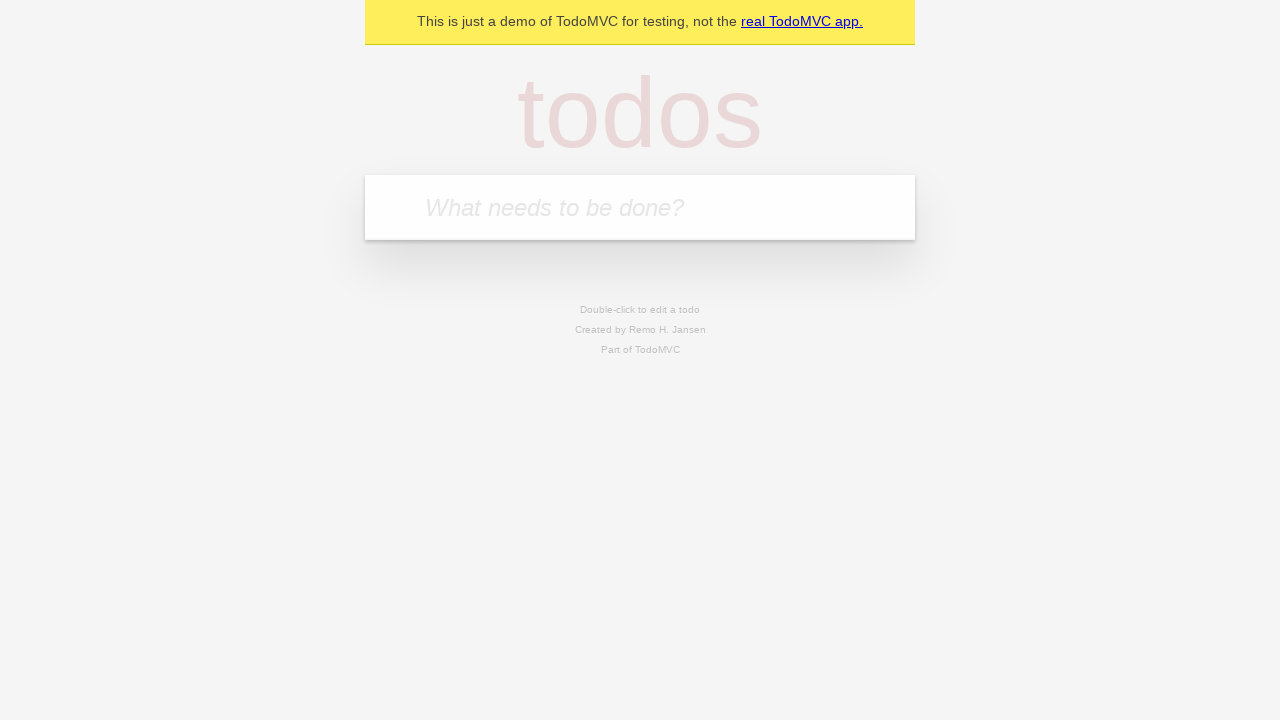

Entered 'Hello todo!' into the input field on [placeholder="What needs to be done\?"]
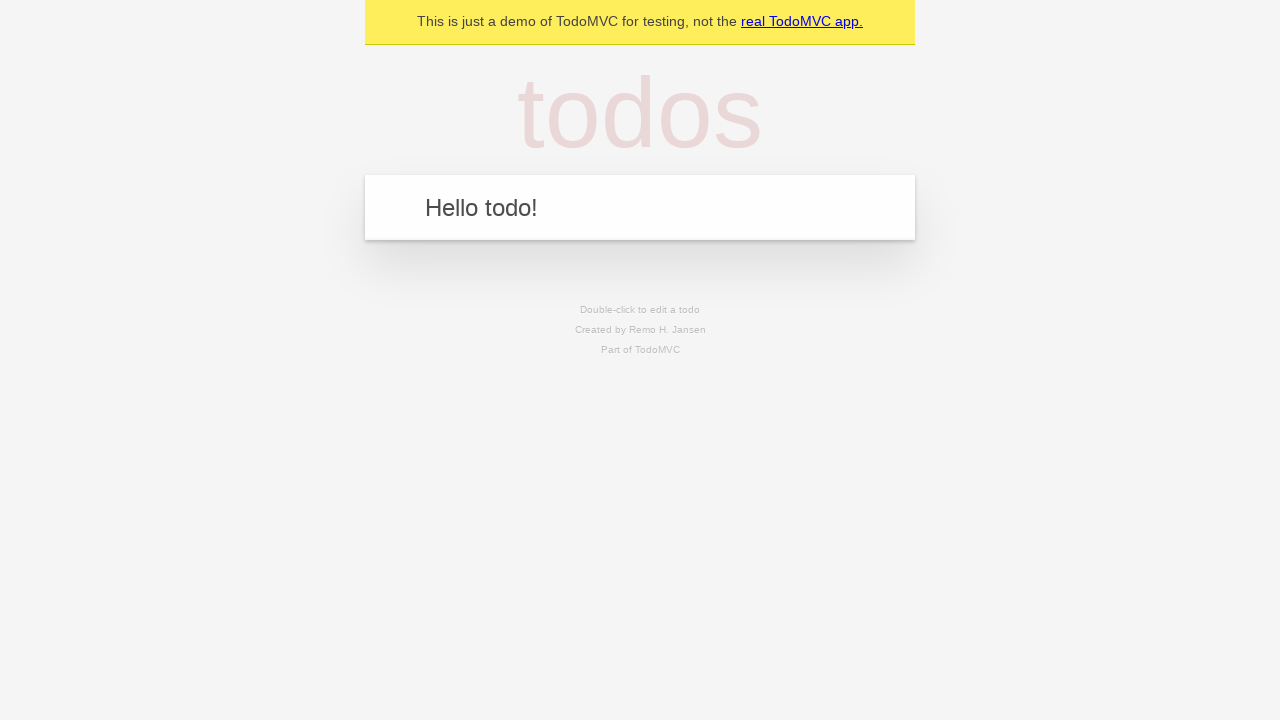

Pressed Enter to add the todo item on [placeholder="What needs to be done\?"]
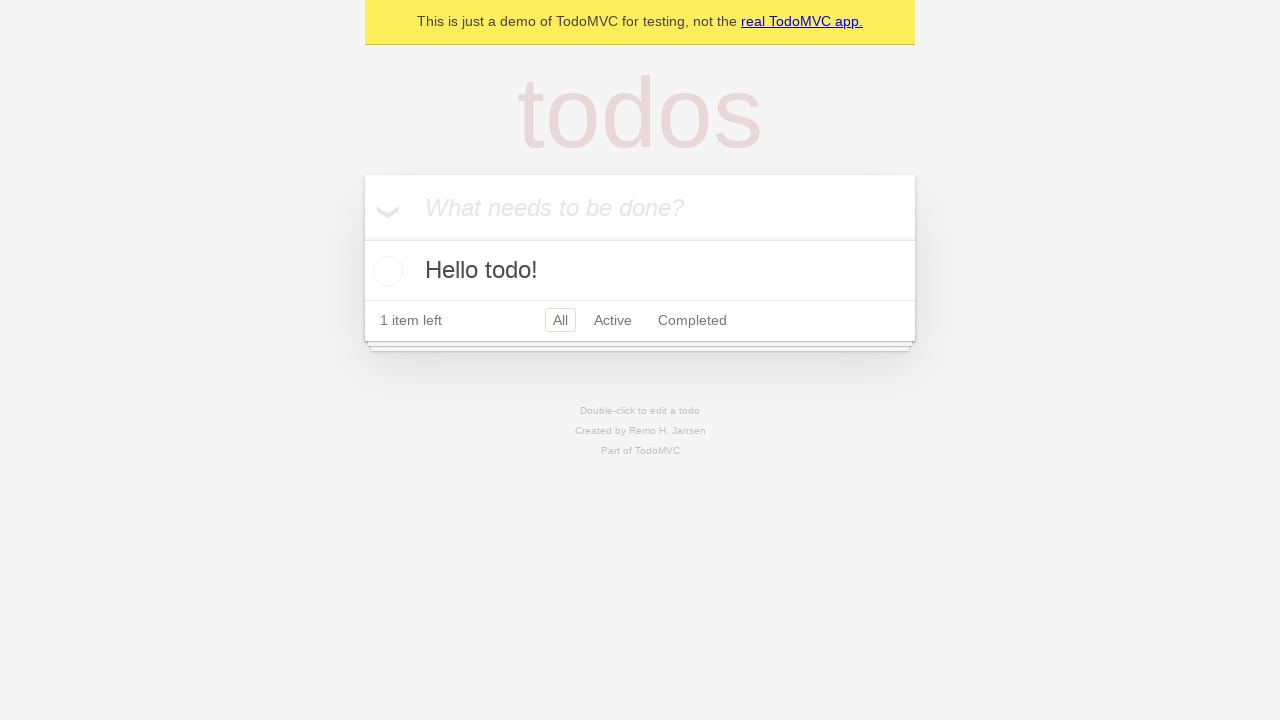

Marked the todo item as completed by checking the checkbox at (385, 271) on input[type="checkbox"] >> nth=1
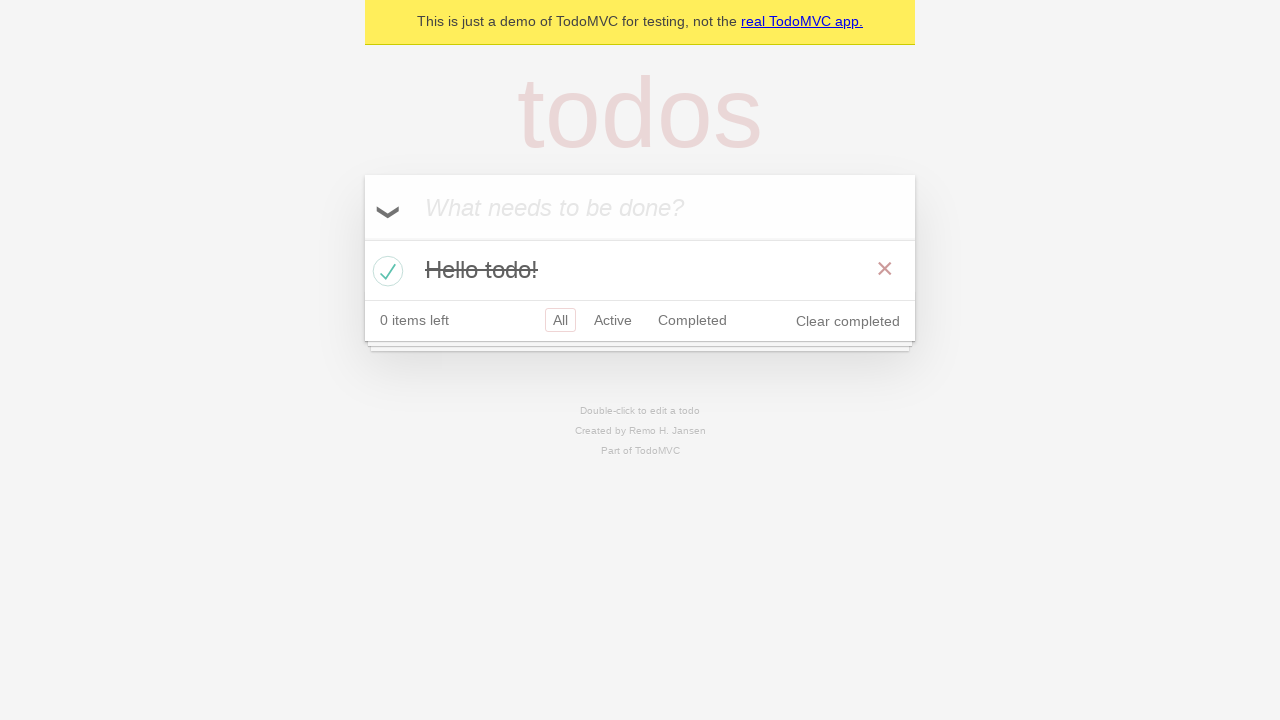

Clicked 'Clear completed' to remove completed todo items at (848, 321) on text=Clear completed
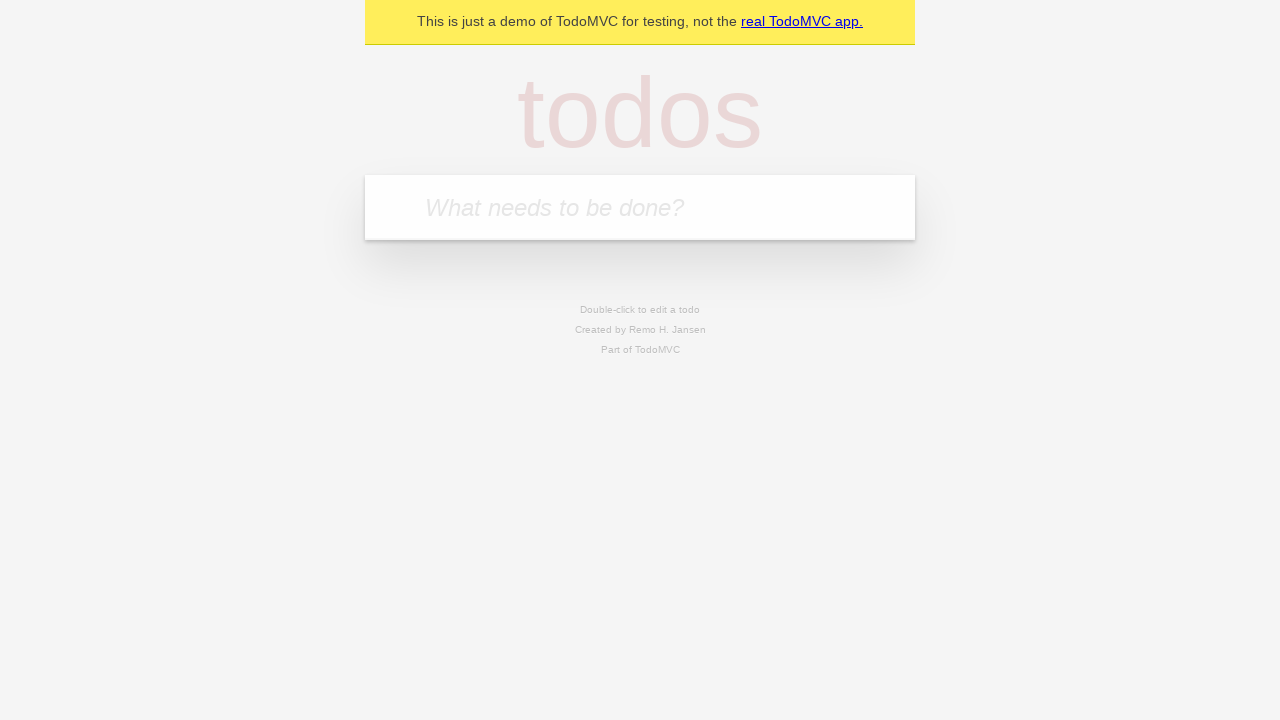

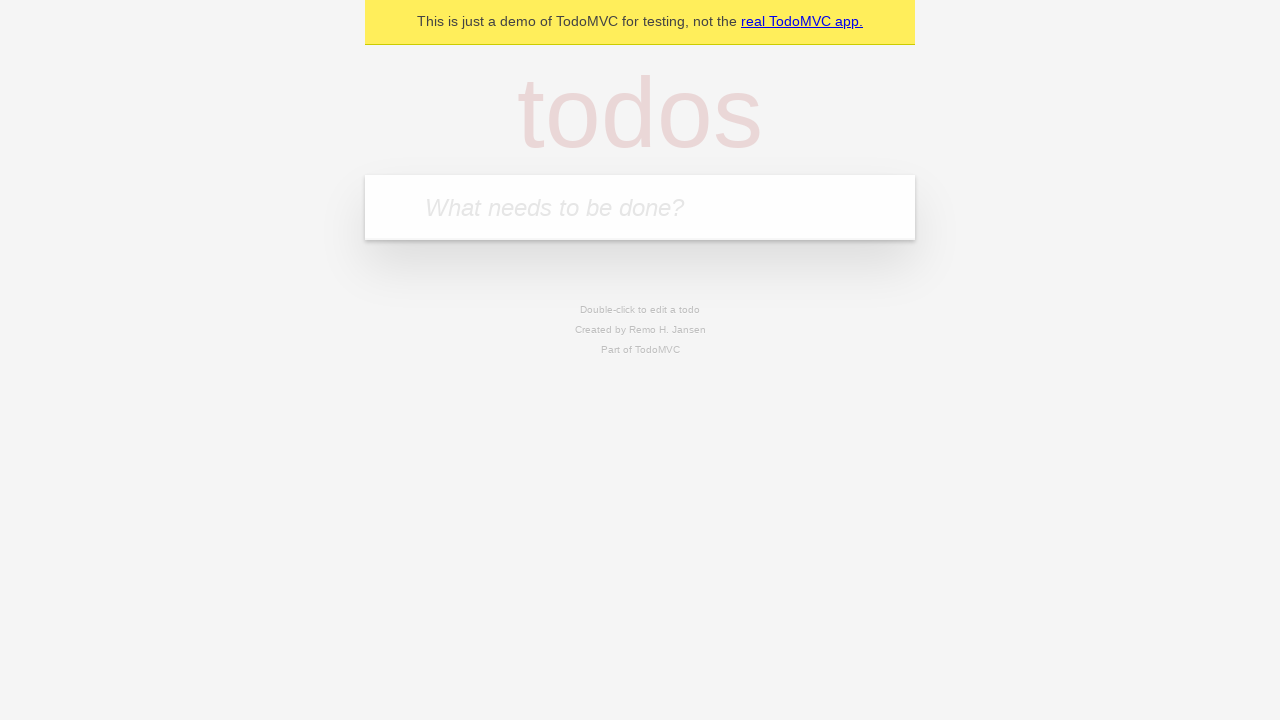